Tests different types of alerts on a demo page including simple alerts, confirmation alerts, prompt alerts, and sweet alerts

Starting URL: https://leafground.com/alert.xhtml

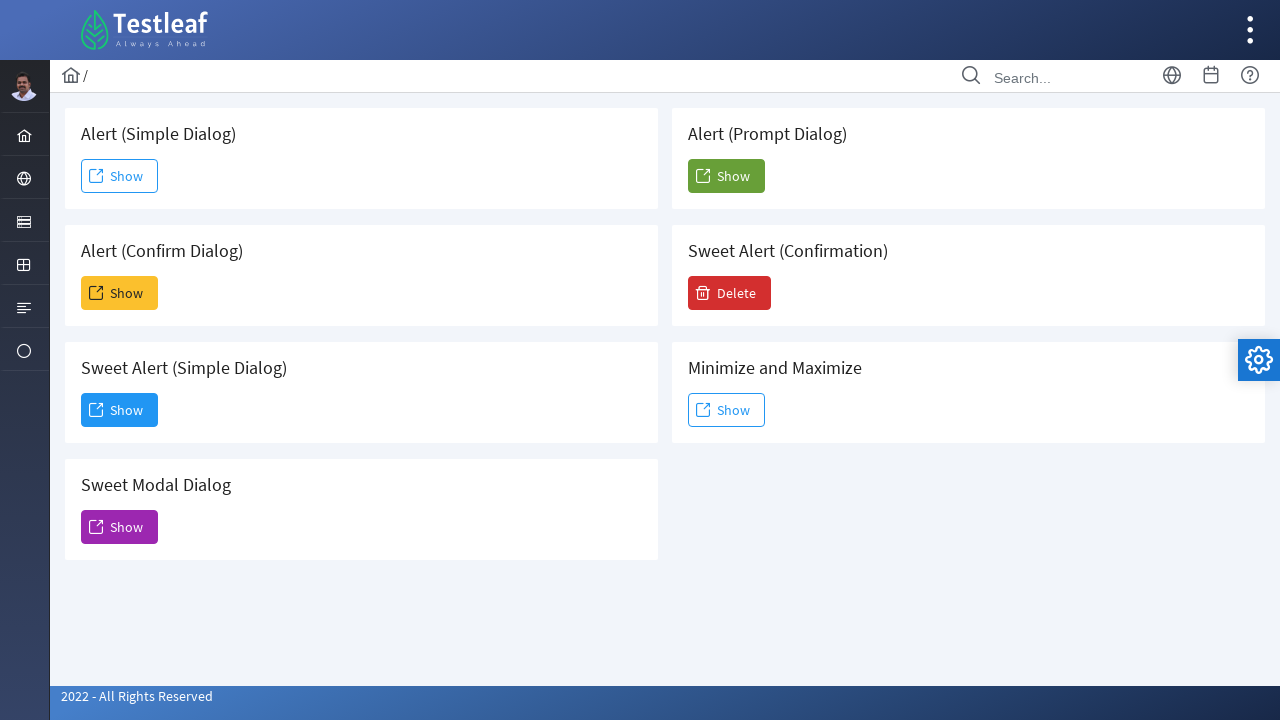

Clicked 'Show' button for simple alert at (120, 176) on xpath=//span[text()='Show']
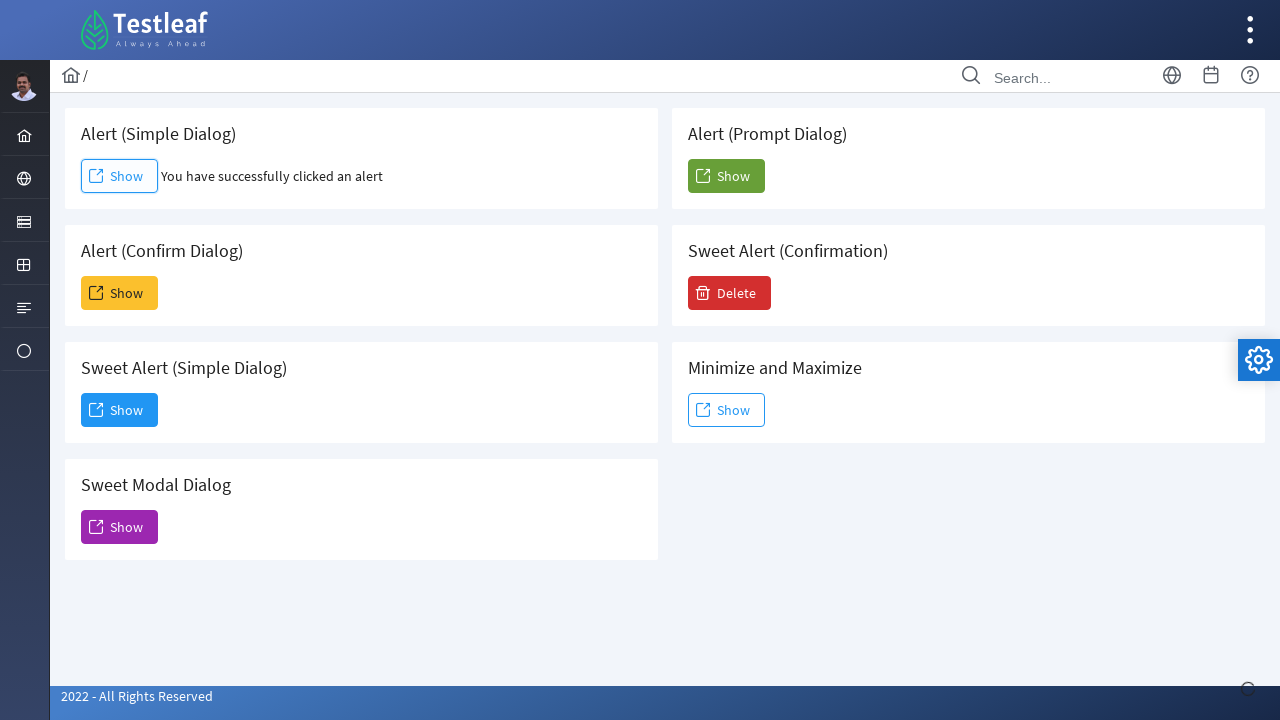

Set up dialog handler to accept simple alert
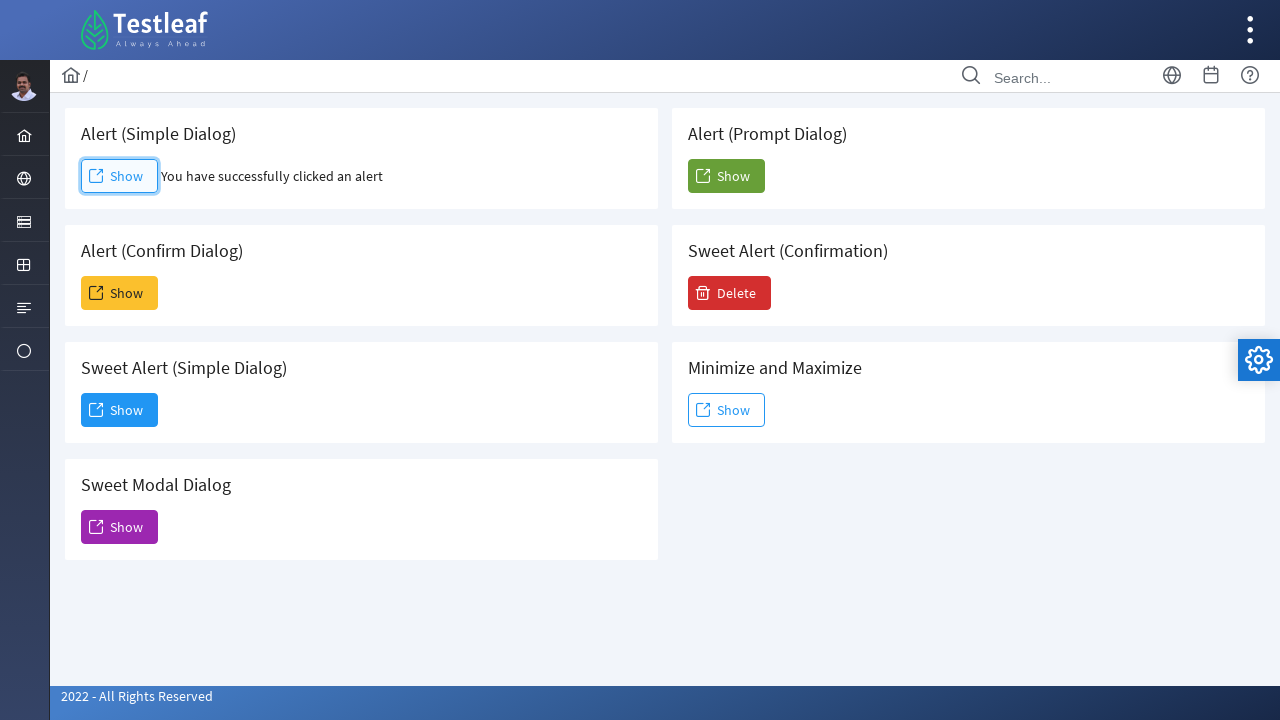

Clicked 'Show' button for confirmation alert at (120, 293) on xpath=(//span[text()='Show'])[2]
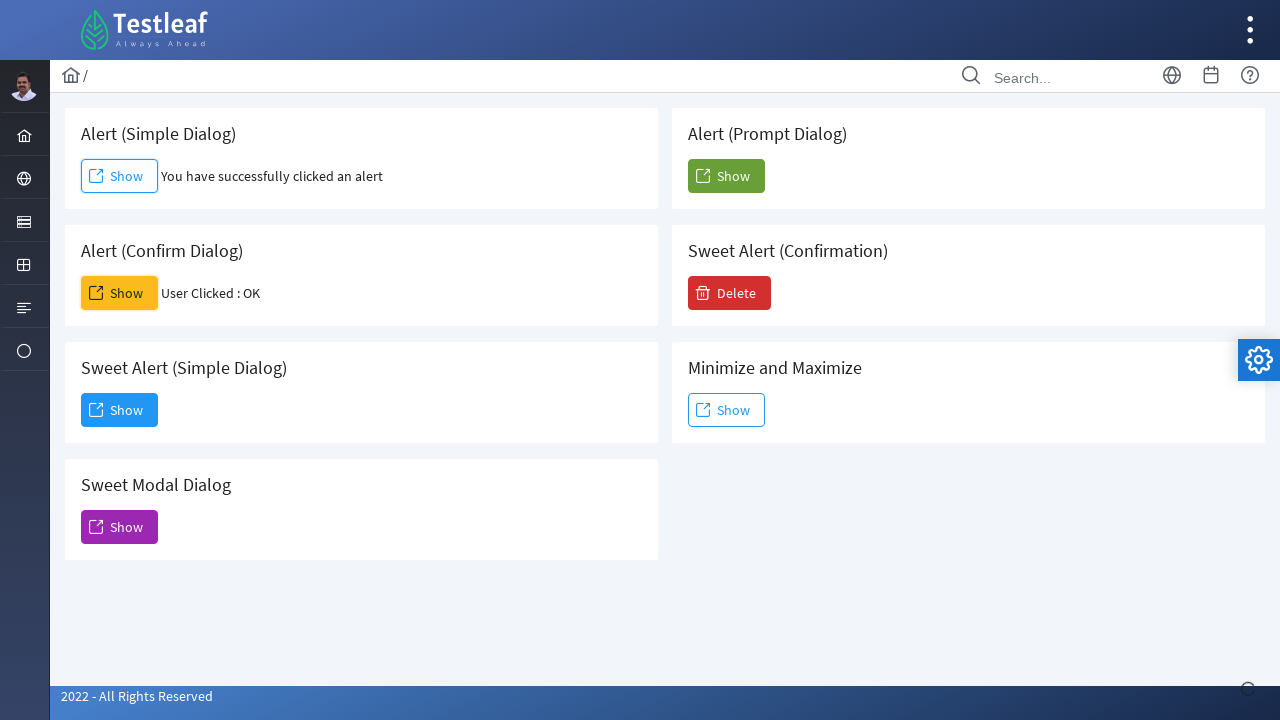

Set up dialog handler to dismiss confirmation alert
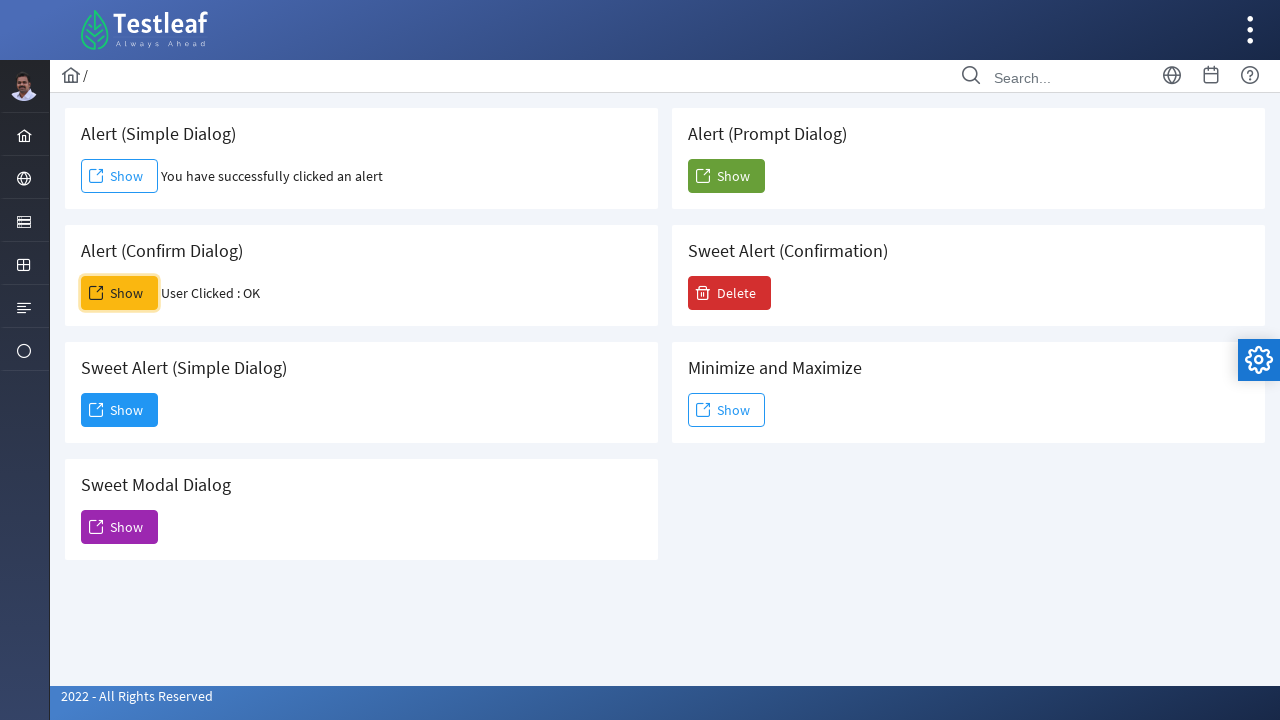

Clicked 'Show' button for prompt alert at (726, 176) on xpath=(//span[text()='Show'])[5]
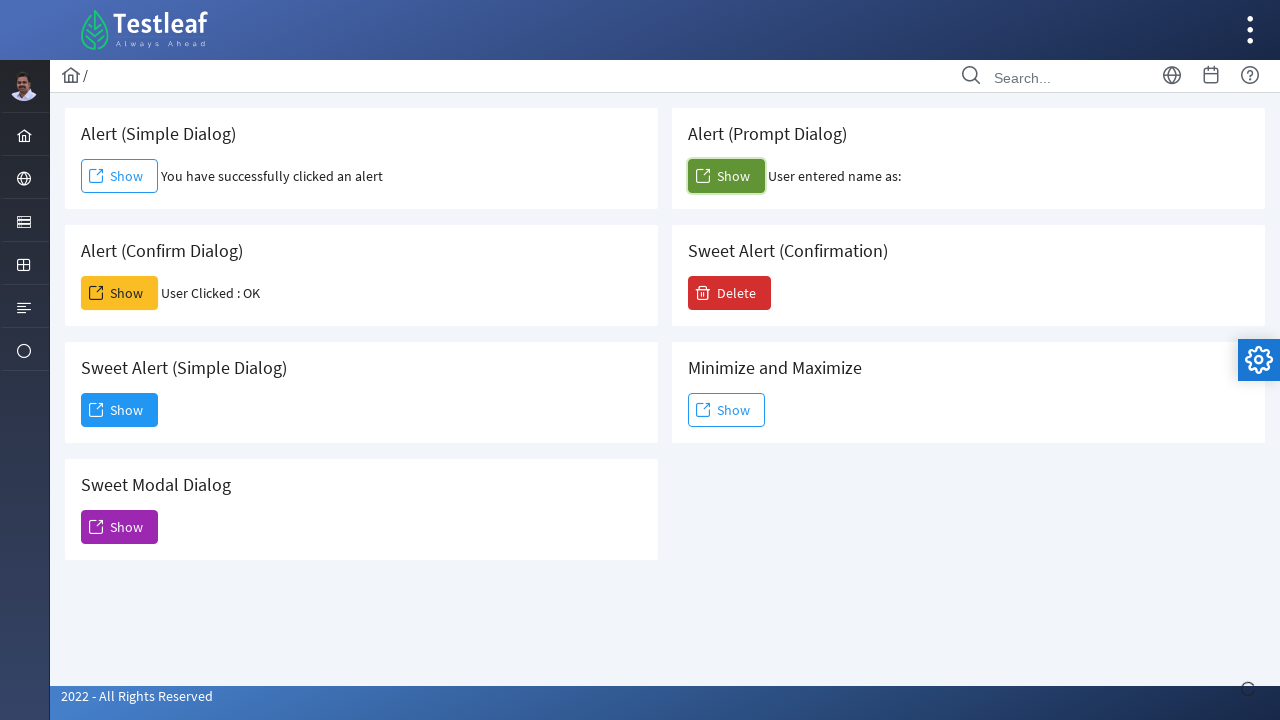

Set up dialog handler to accept prompt alert with text 'Gokul'
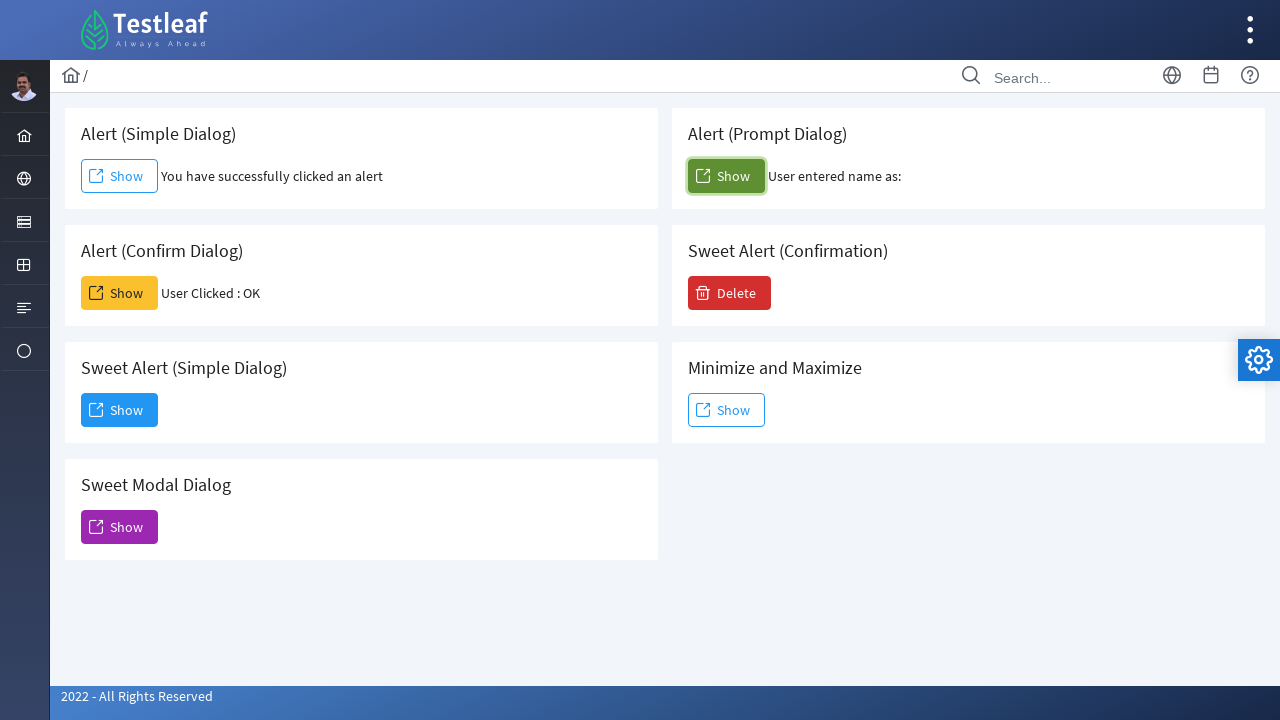

Clicked 'Show' button for sweet alert at (120, 410) on xpath=(//span[text()='Show'])[3]
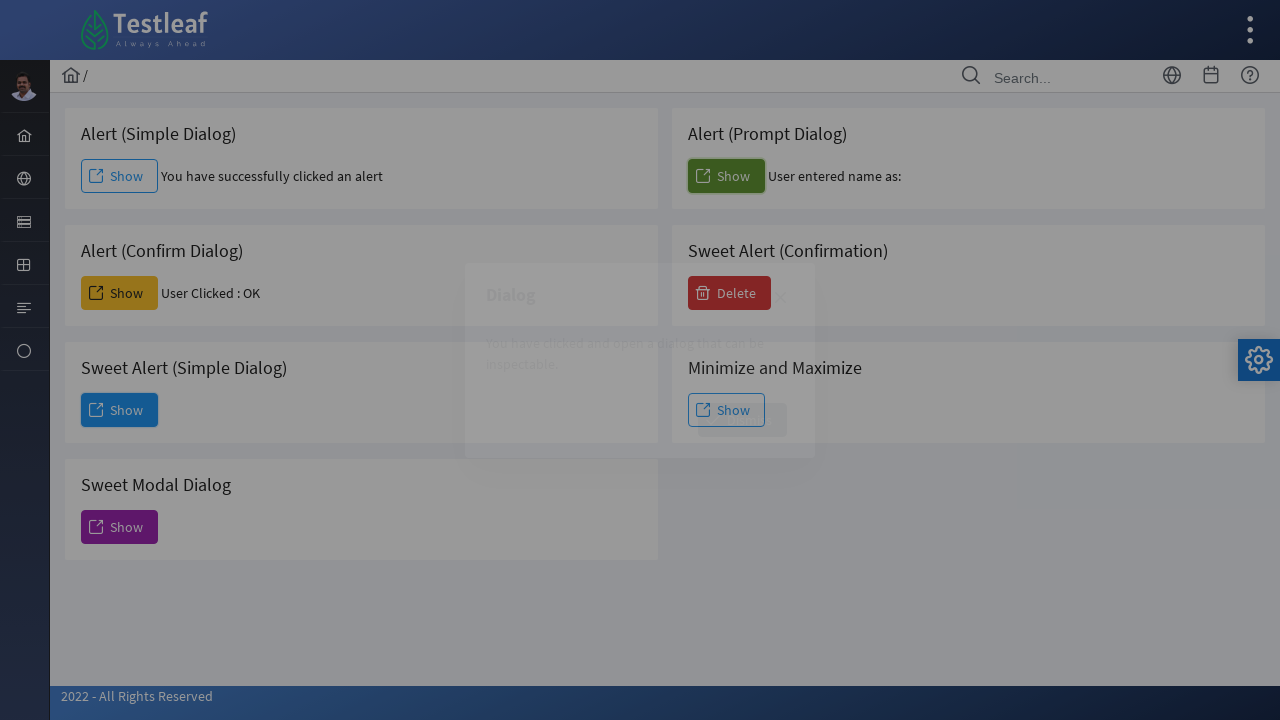

Sweet alert appeared and 'Dismiss' button became visible
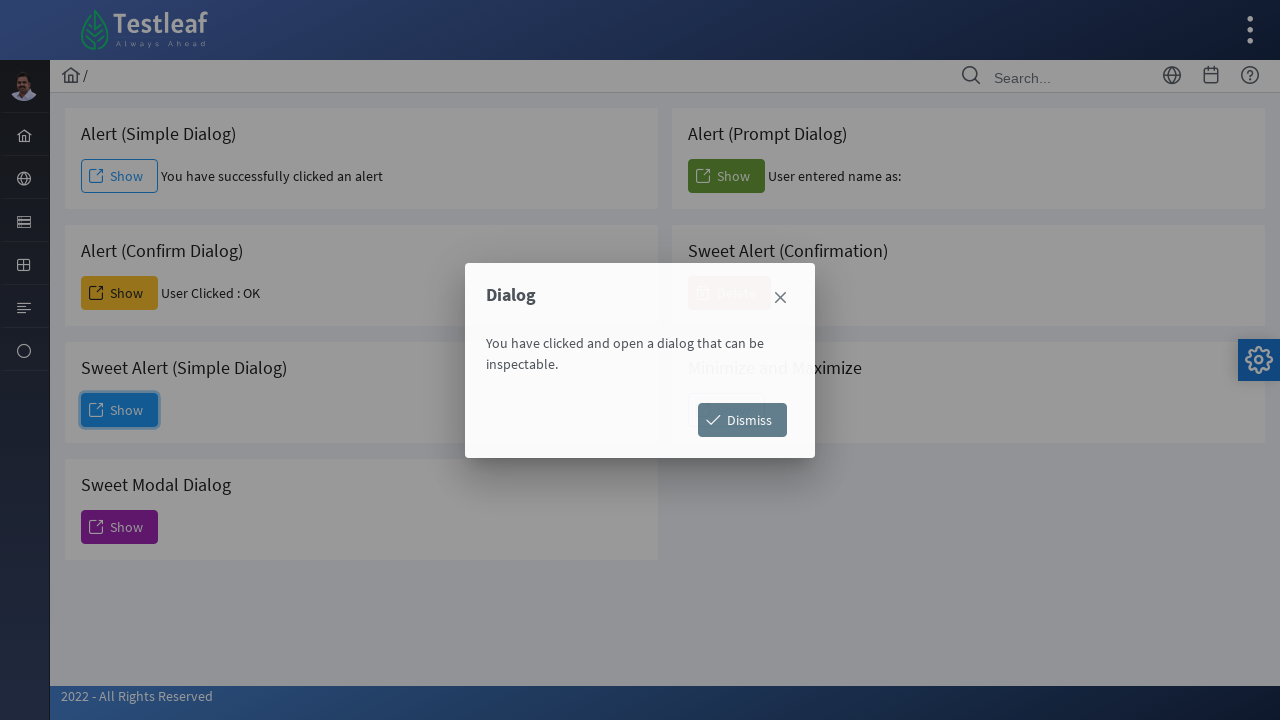

Clicked 'Dismiss' button to close sweet alert at (742, 420) on xpath=//span[text()='Dismiss']
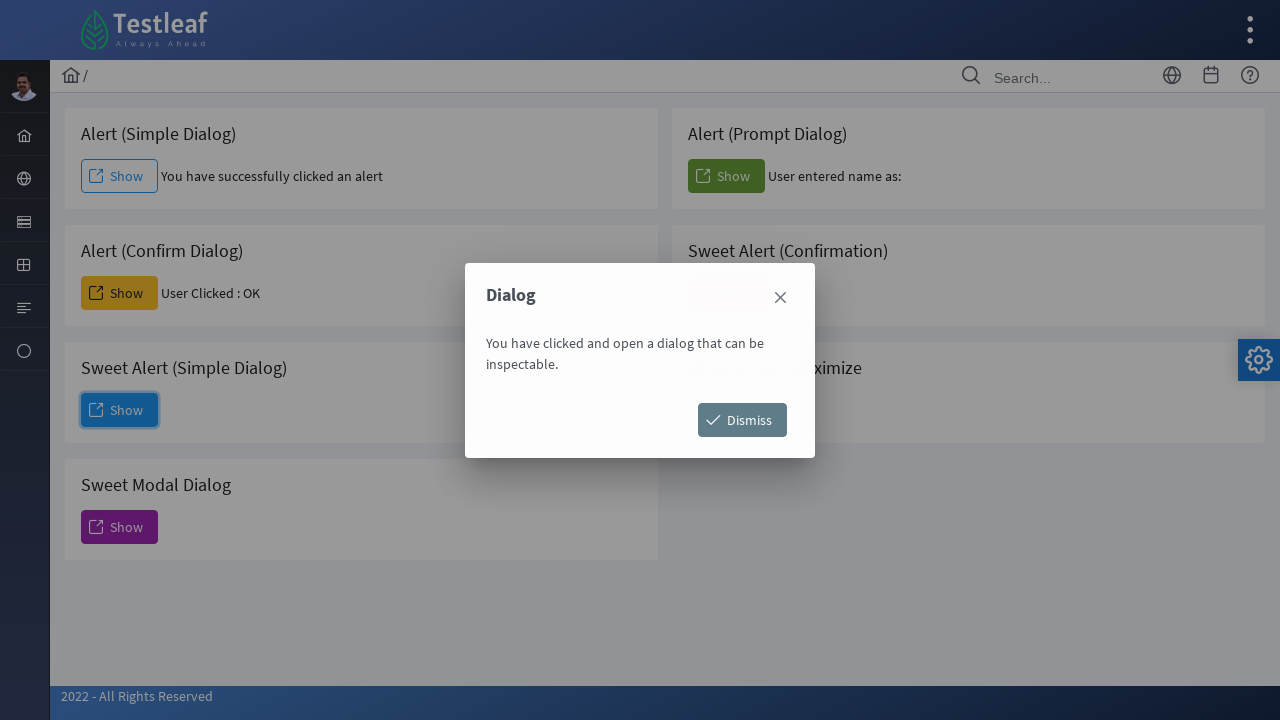

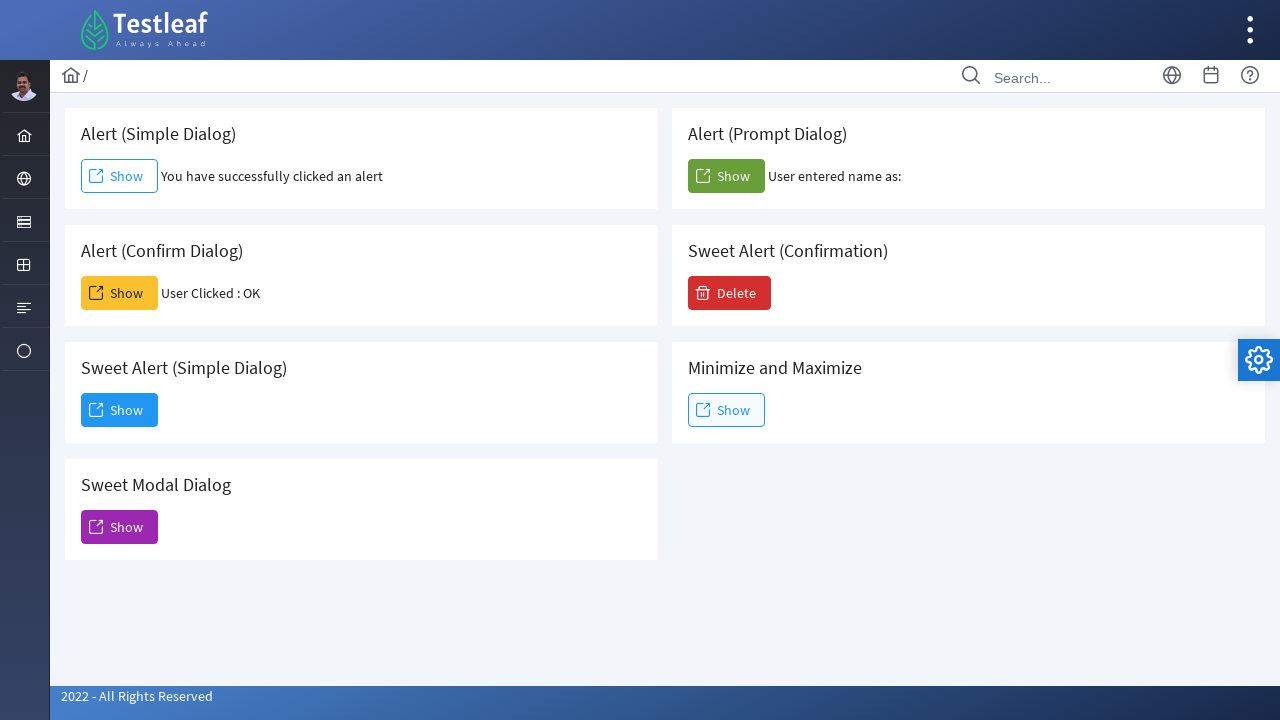